Tests various UI controls on a form page including dropdown selection, radio button interaction, checkbox clicking, and link attribute validation

Starting URL: https://rahulshettyacademy.com/loginpagePractise/

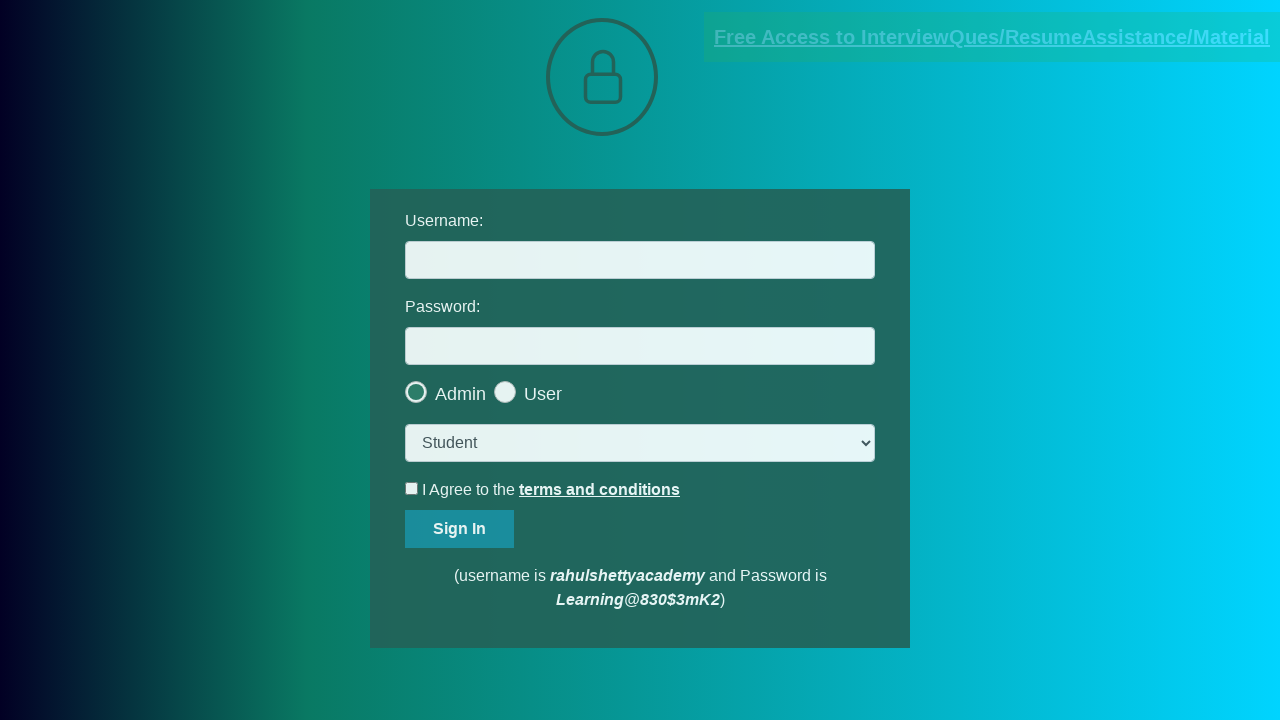

Selected 'consult' option from dropdown menu on select.form-control
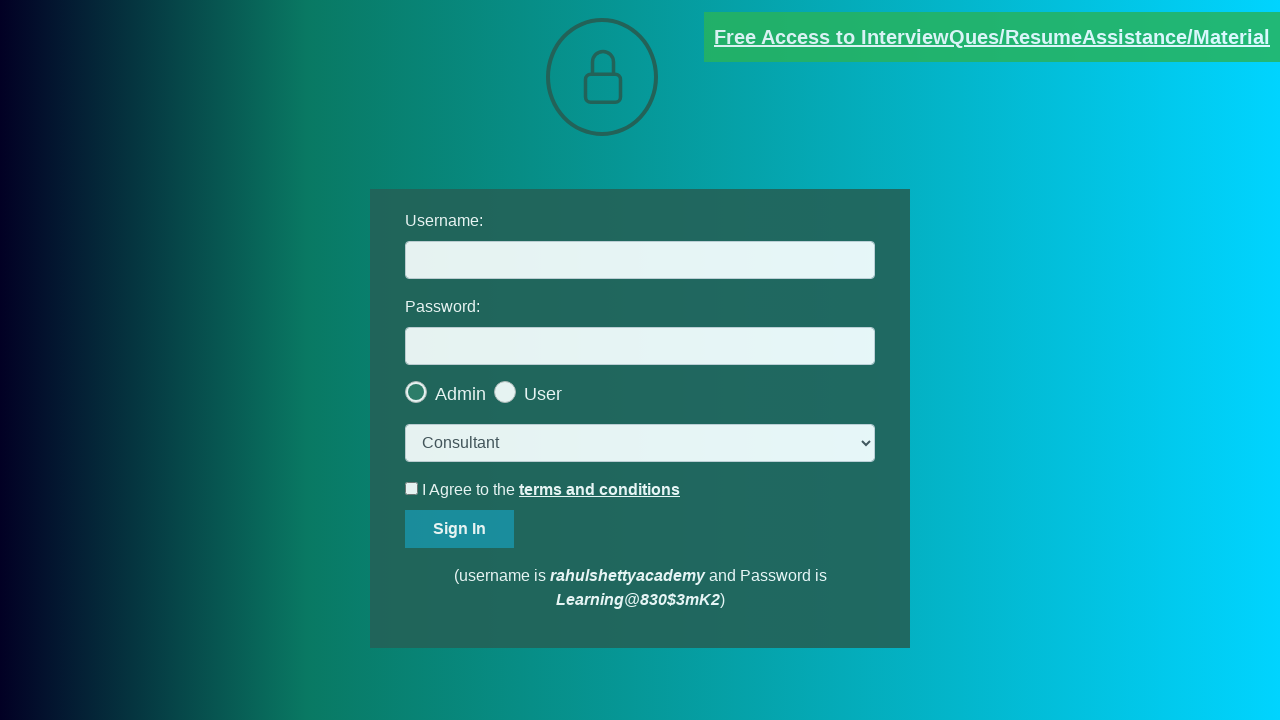

Clicked second radio button (User option) at (543, 394) on .radiotextsty >> nth=1
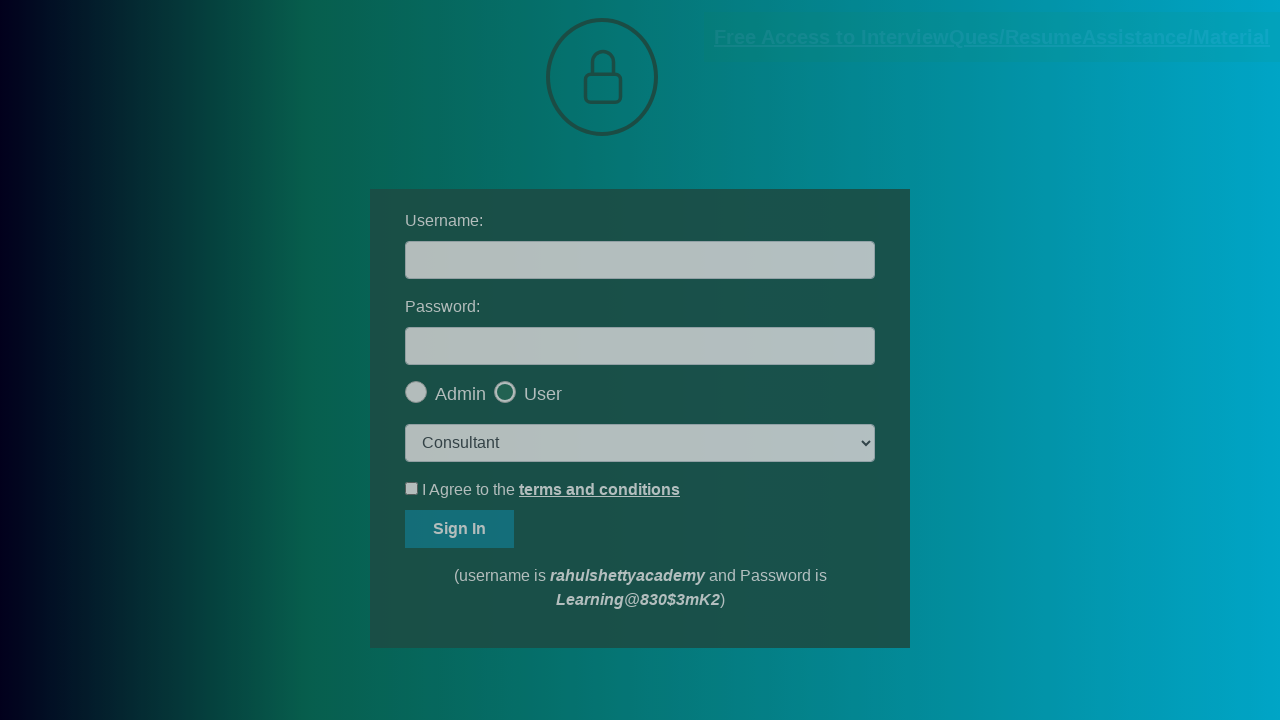

Clicked okay button to dismiss popup at (698, 144) on #okayBtn
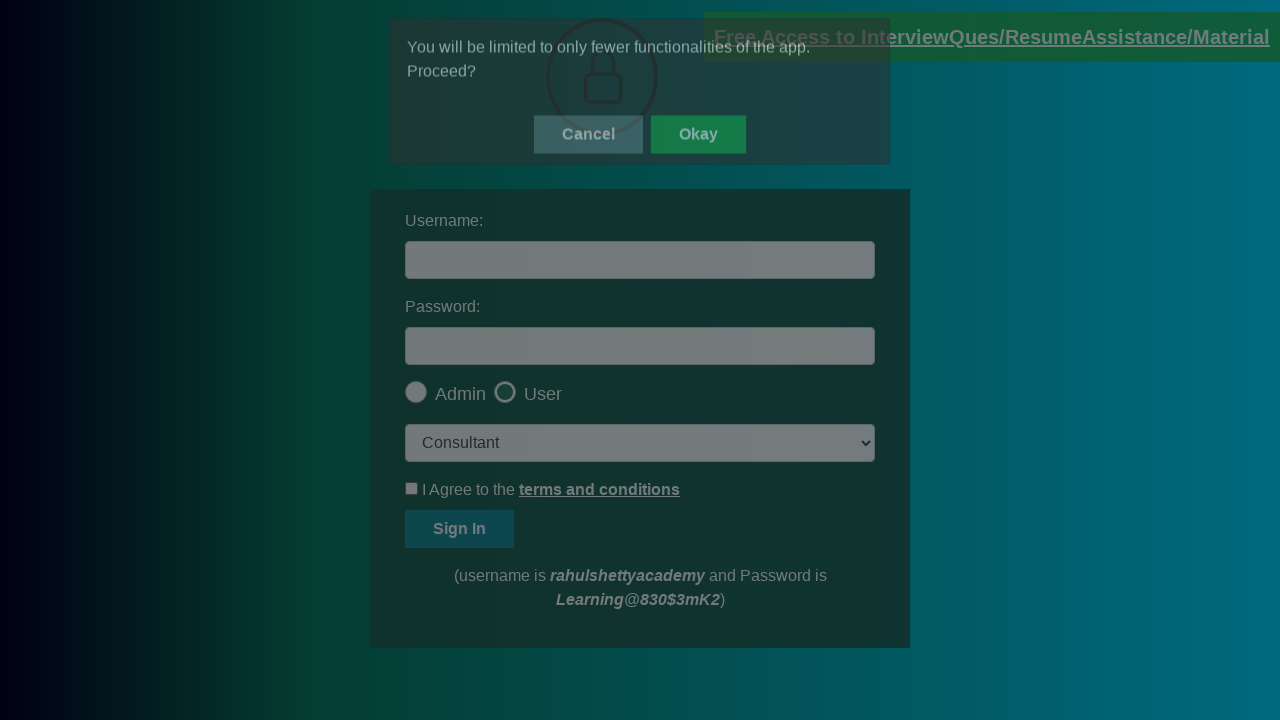

Clicked terms and conditions checkbox at (412, 488) on #terms
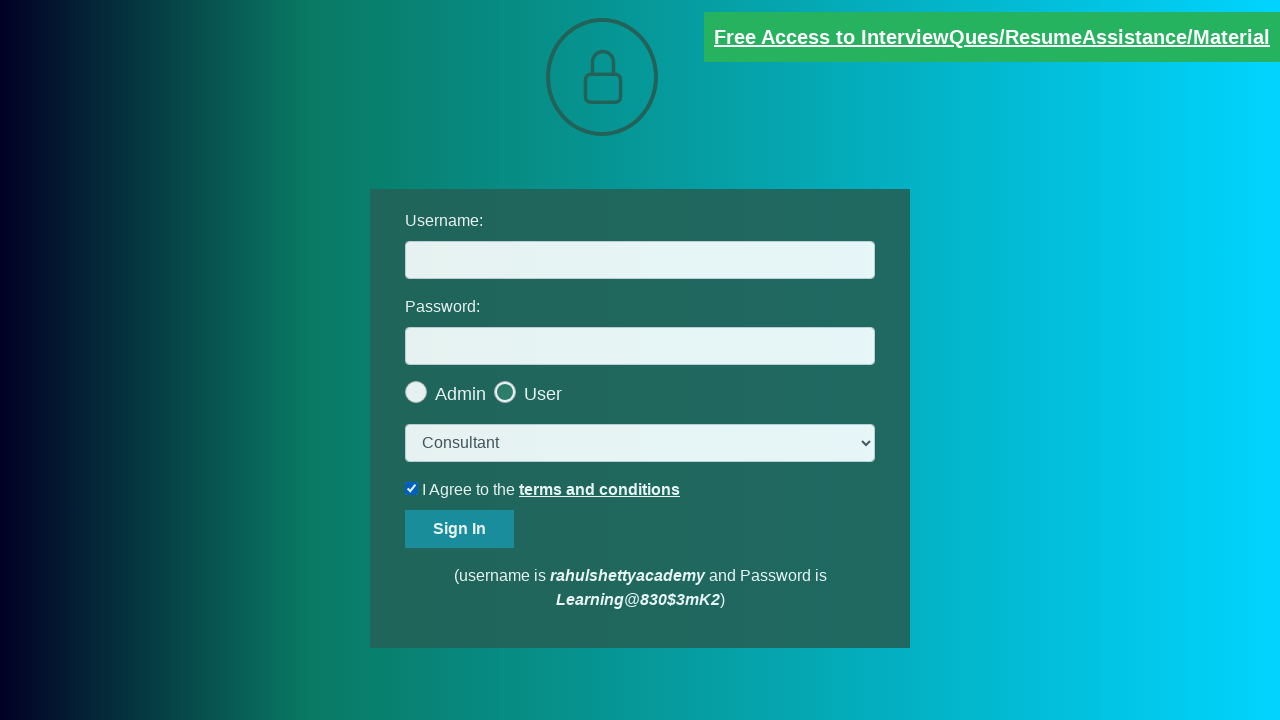

Verified document link is visible
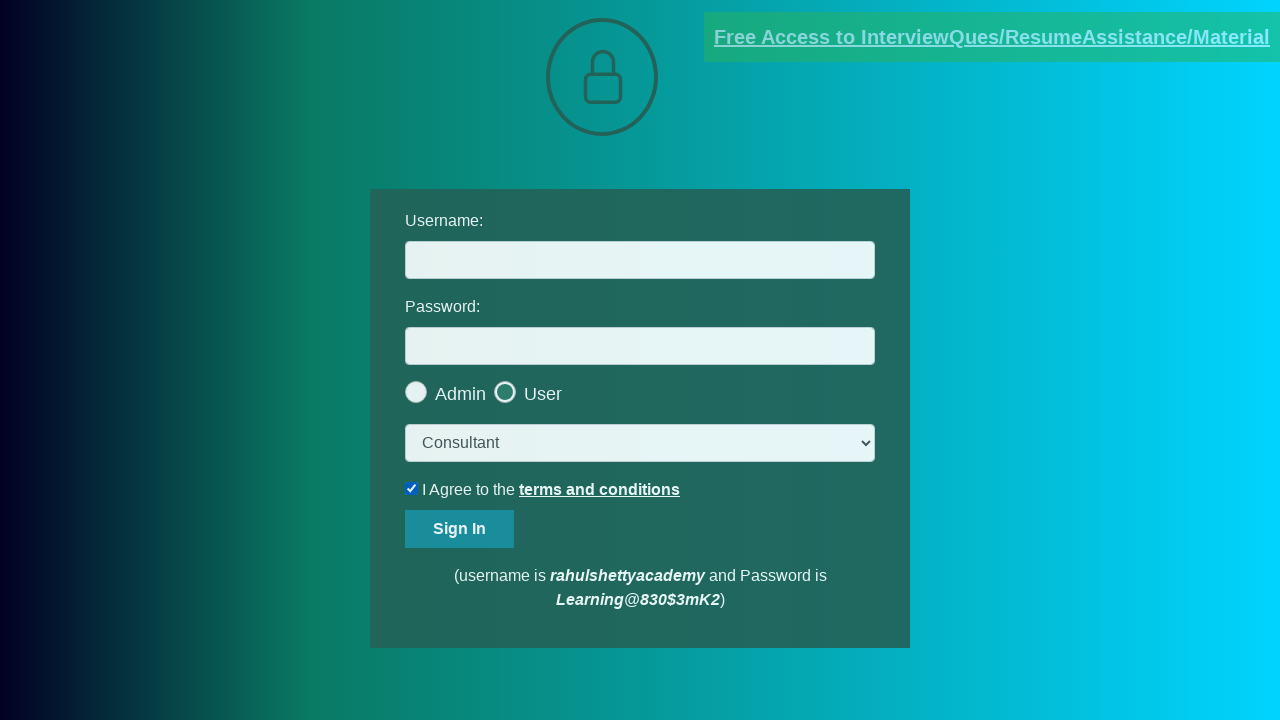

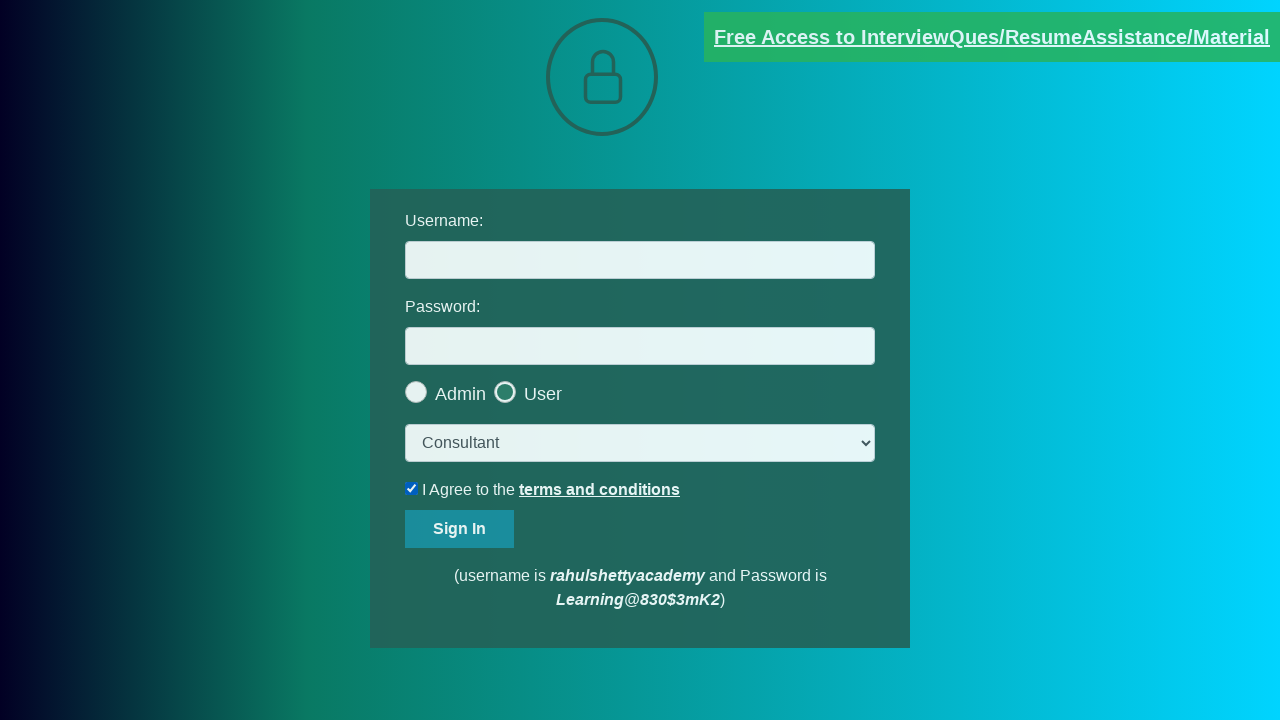